Tests JavaScript prompt alert functionality by clicking a button to trigger a prompt, entering text into it, and accepting the alert.

Starting URL: https://the-internet.herokuapp.com/javascript_alerts

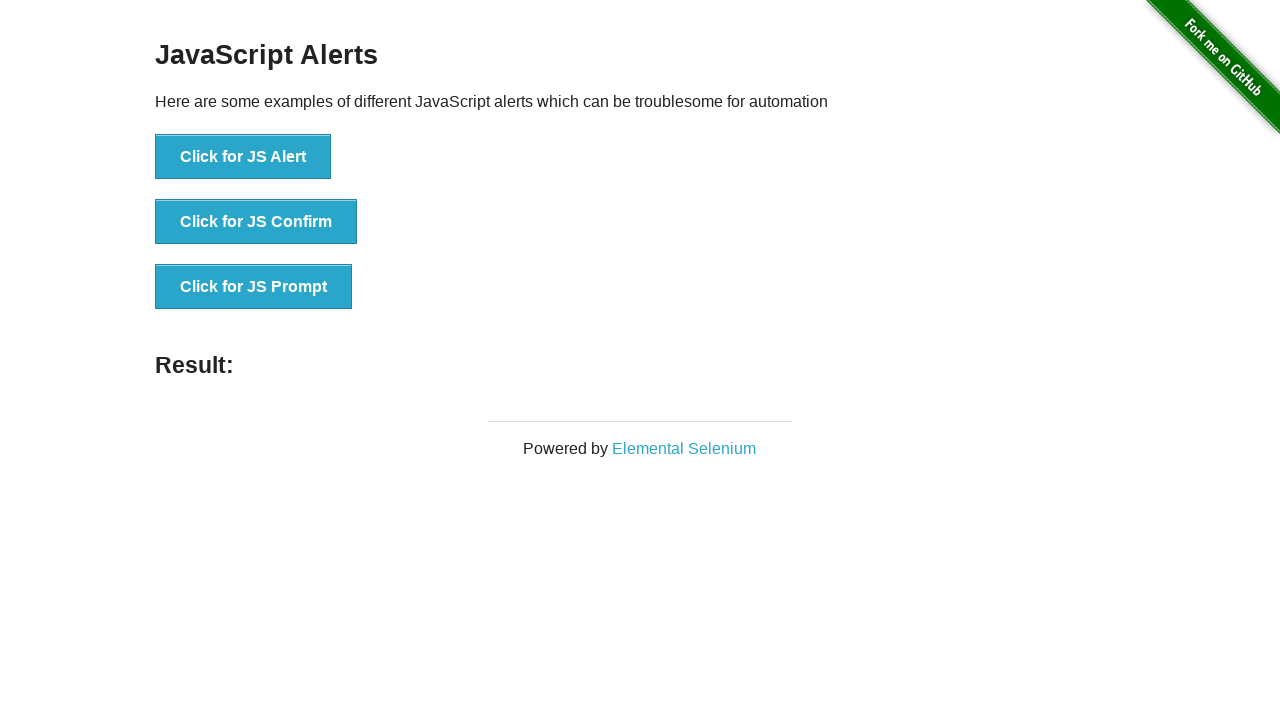

Clicked the third button to trigger JS prompt at (254, 287) on xpath=//*[@id='content']/div/ul/li[3]/button
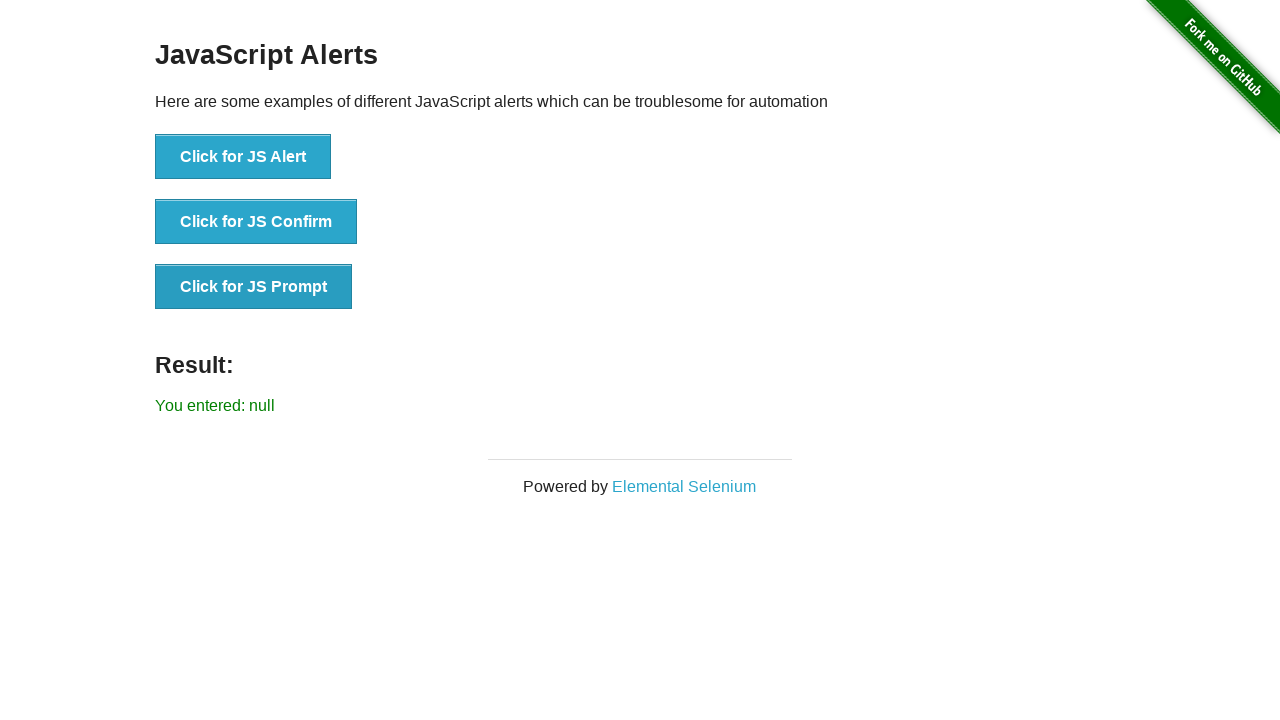

Registered dialog handler to accept prompt with text 'tester'
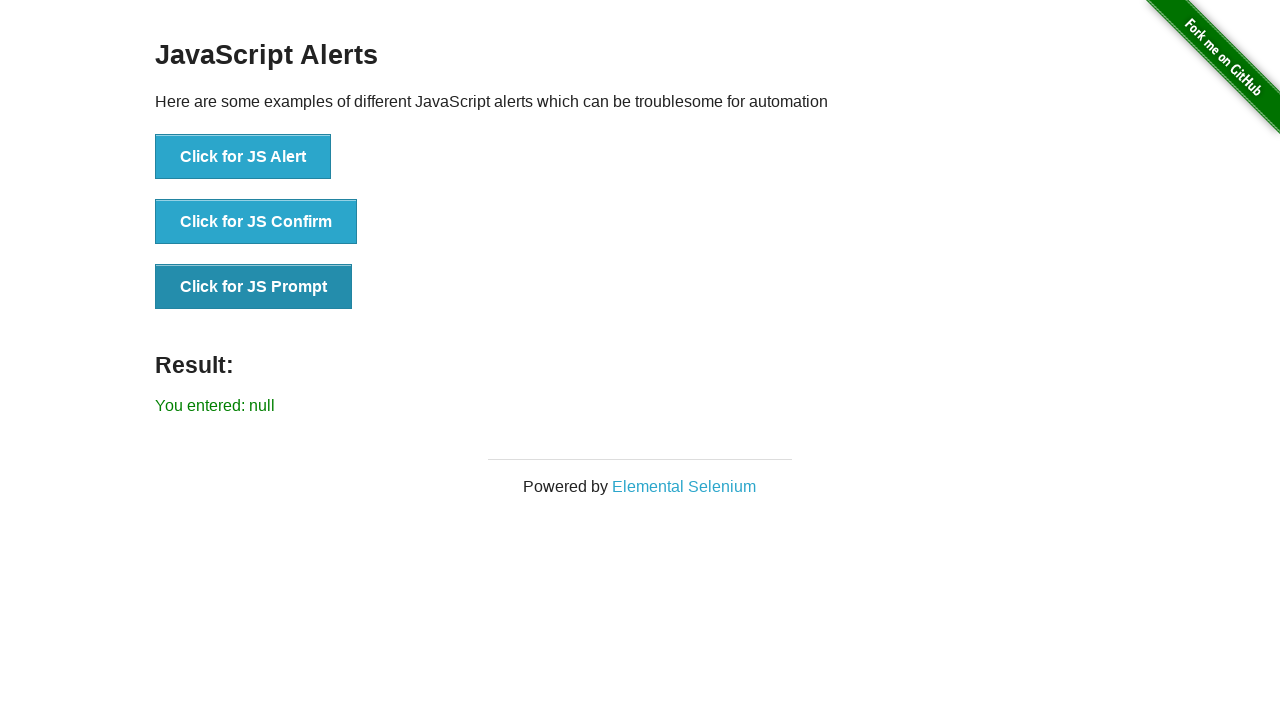

Clicked 'Click for JS Prompt' button to trigger the dialog at (254, 287) on button:has-text('Click for JS Prompt')
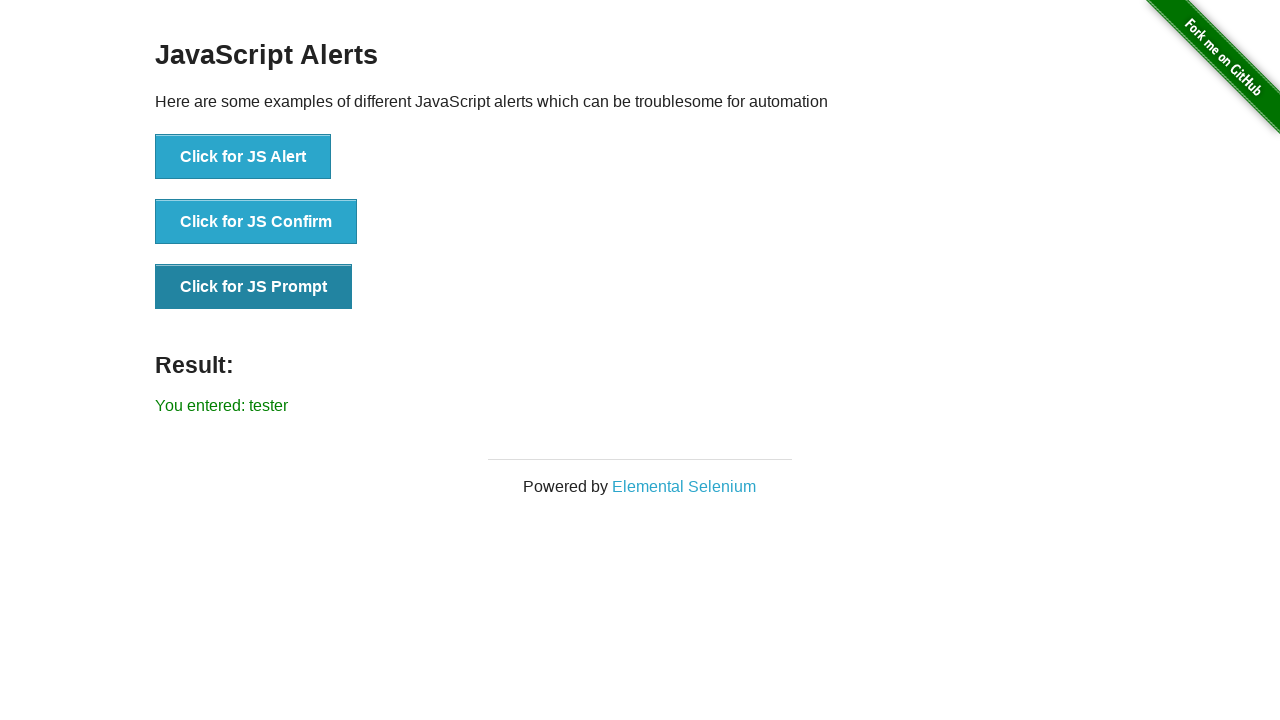

Prompt result element loaded and displayed
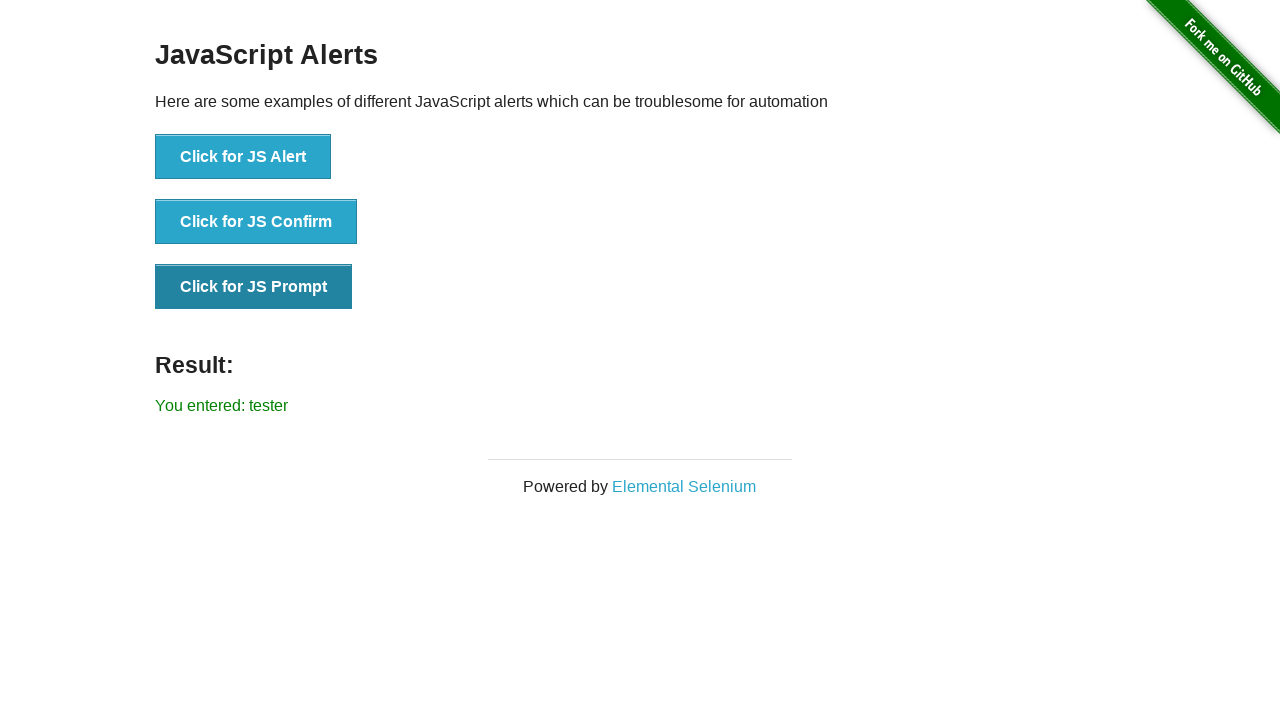

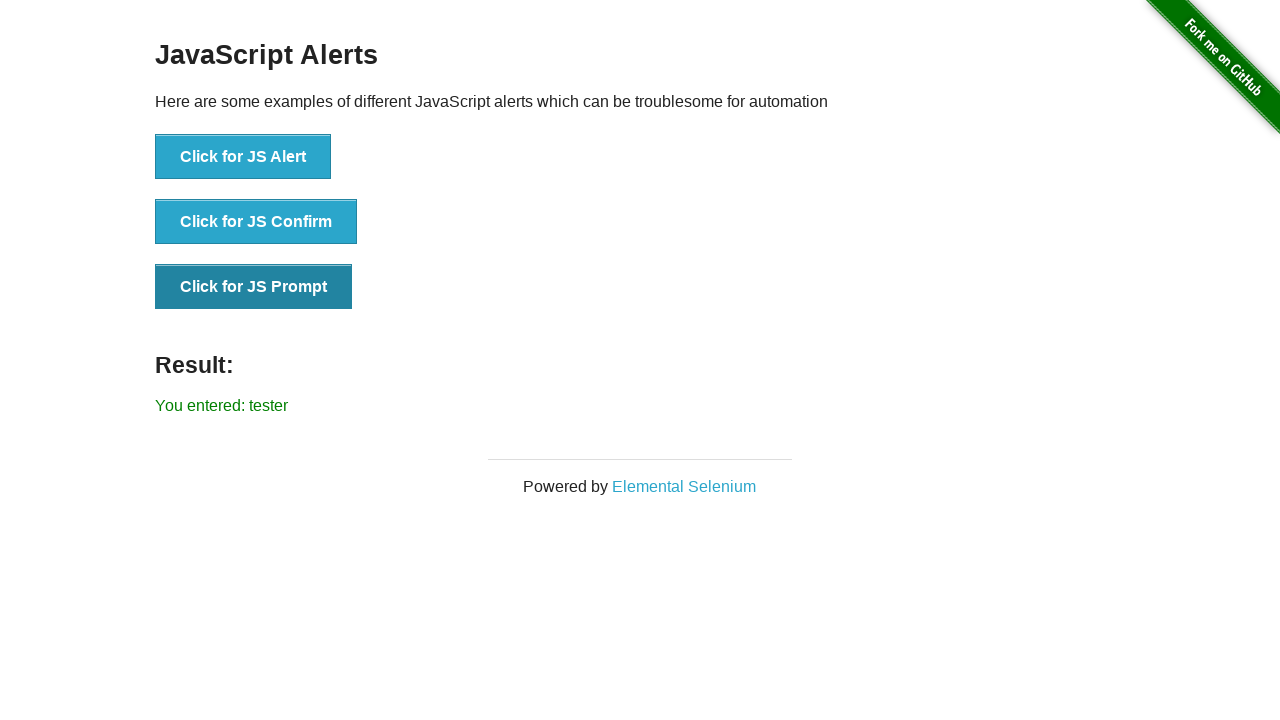